Tests a practice form by checking a checkbox, entering a password, selecting a gender option, submitting the form, and navigating to the Shop page

Starting URL: https://rahulshettyacademy.com/angularpractice/

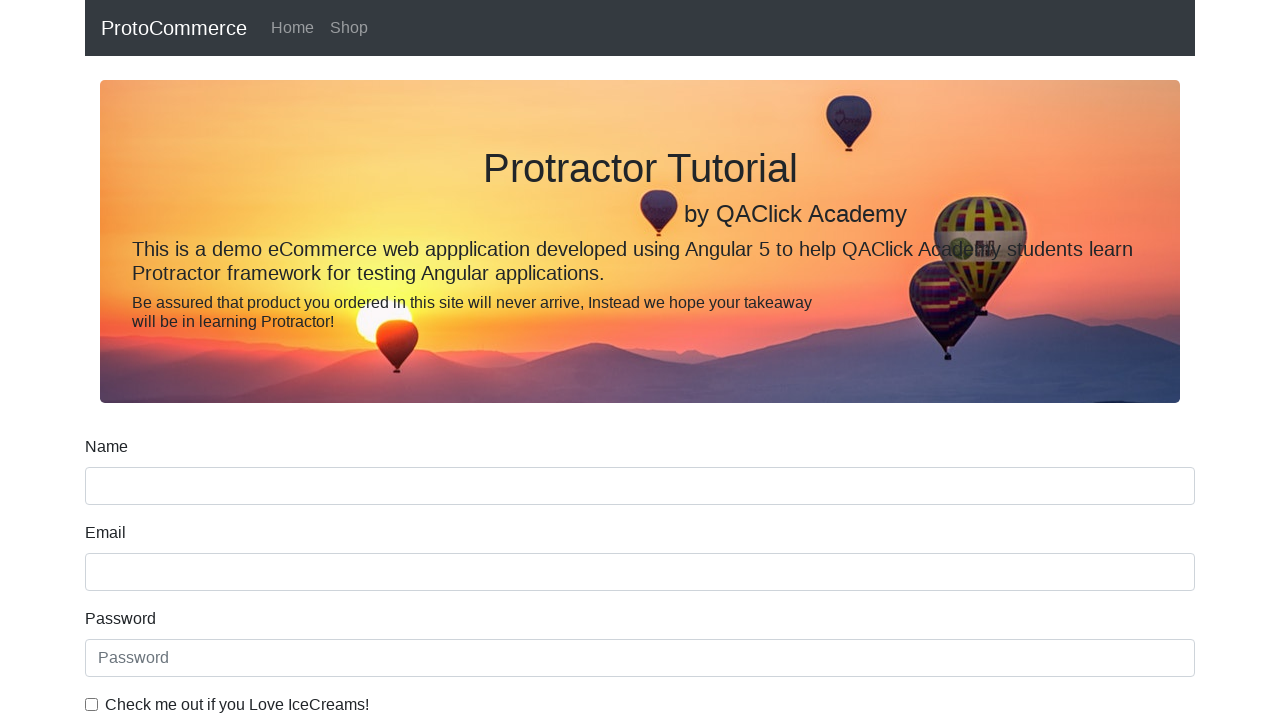

Checked the ice cream checkbox at (92, 704) on internal:label="Check me out if you Love IceCreams!"i
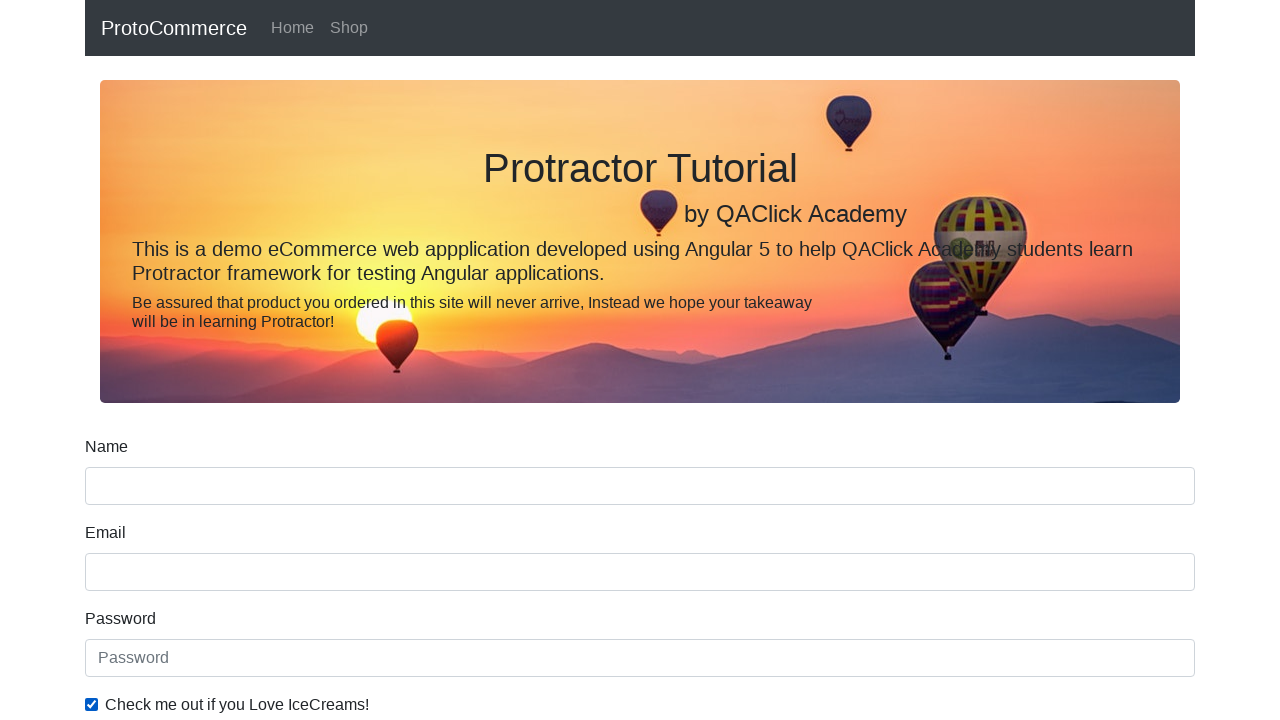

Entered password 'Shihab' in password field
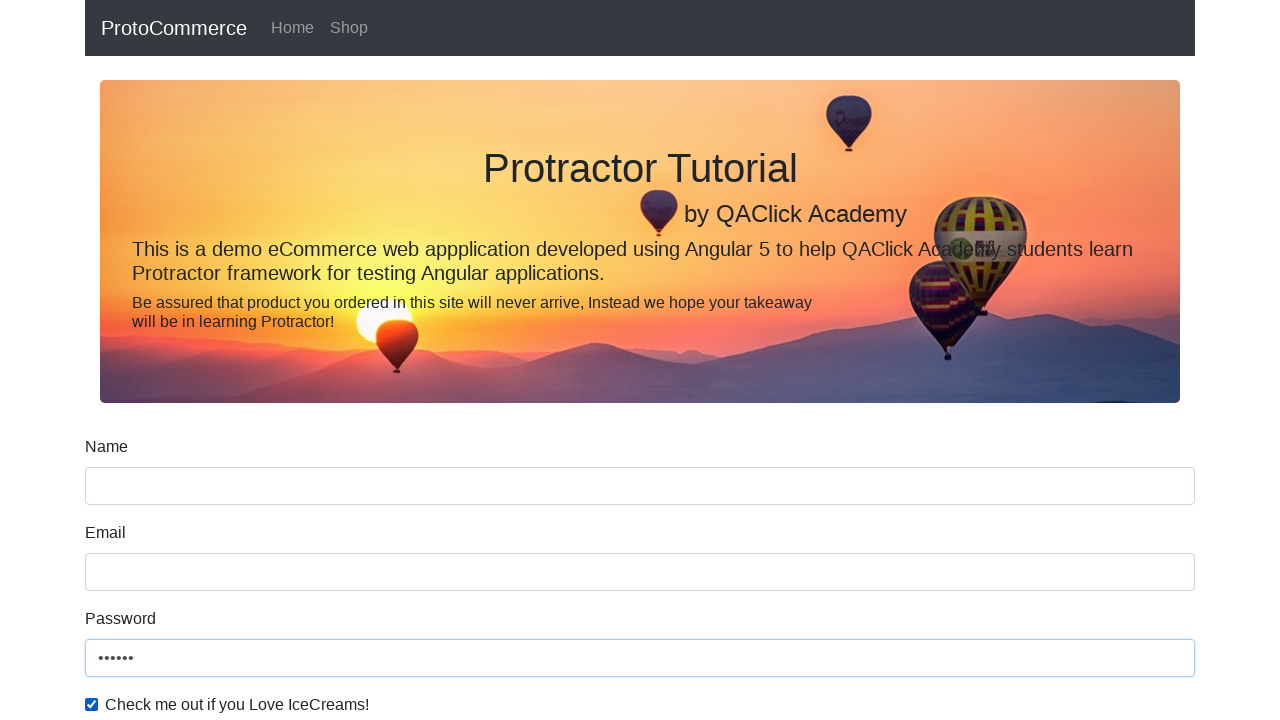

Selected 'Female' from gender dropdown on internal:label="Gender"i
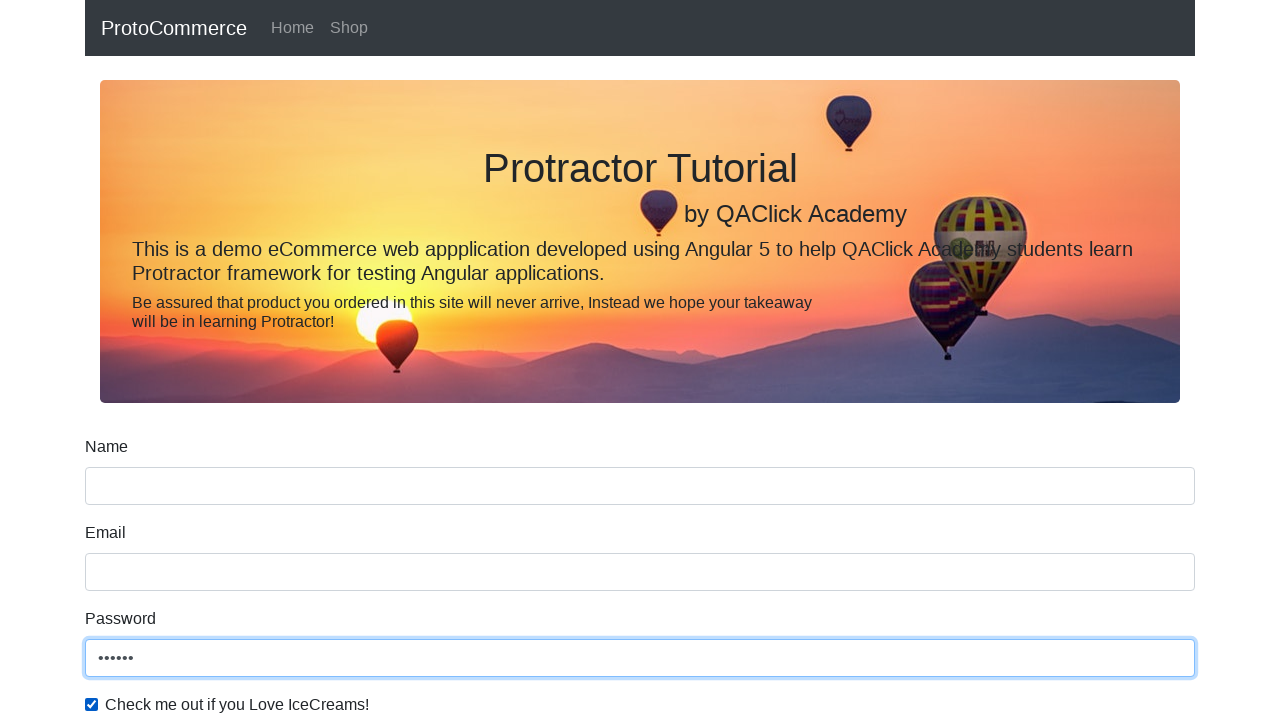

Clicked Submit button to submit the form at (123, 491) on internal:role=button[name="Submit"i]
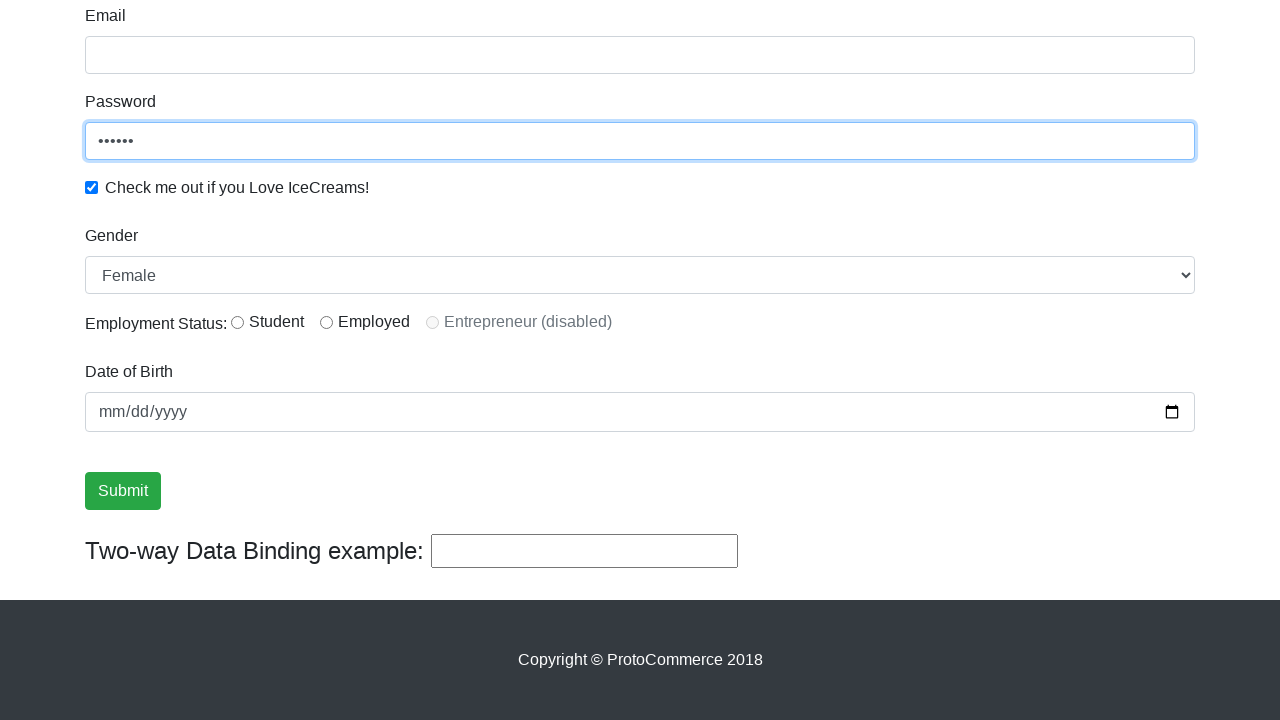

Clicked Shop link to navigate to Shop page at (349, 28) on internal:role=link[name="Shop"i]
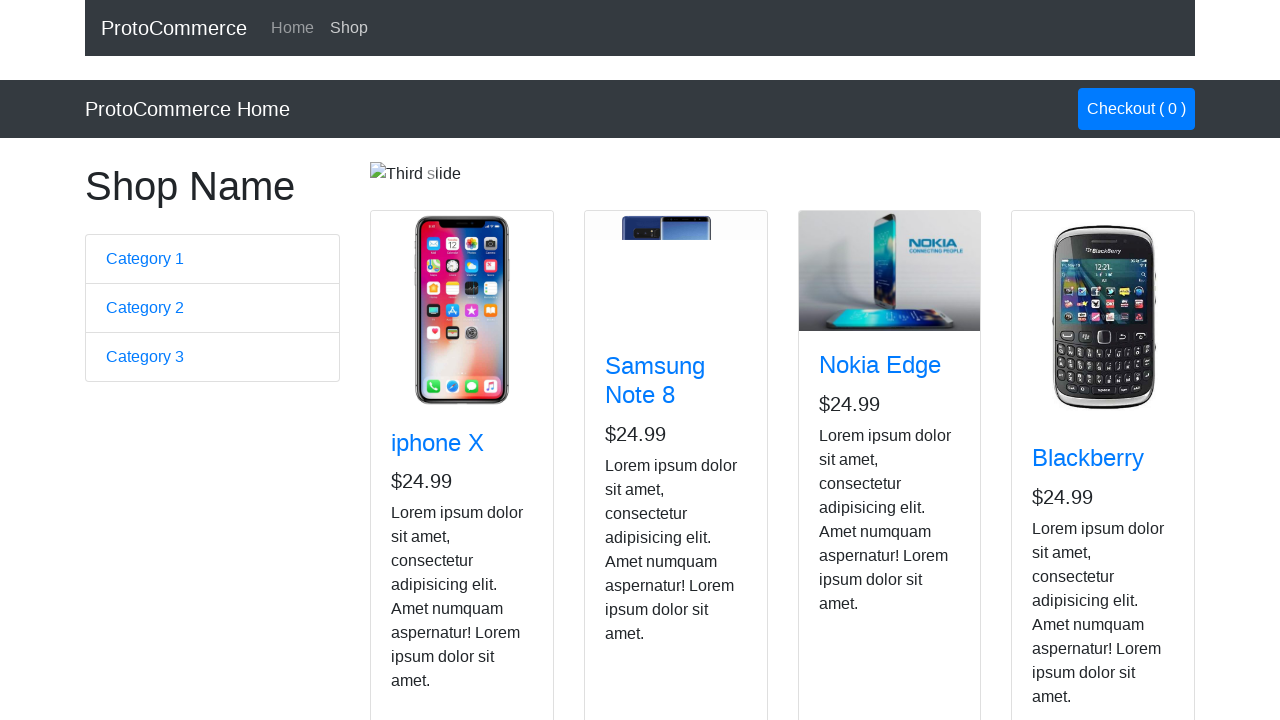

Waited for Shop page to fully load (networkidle)
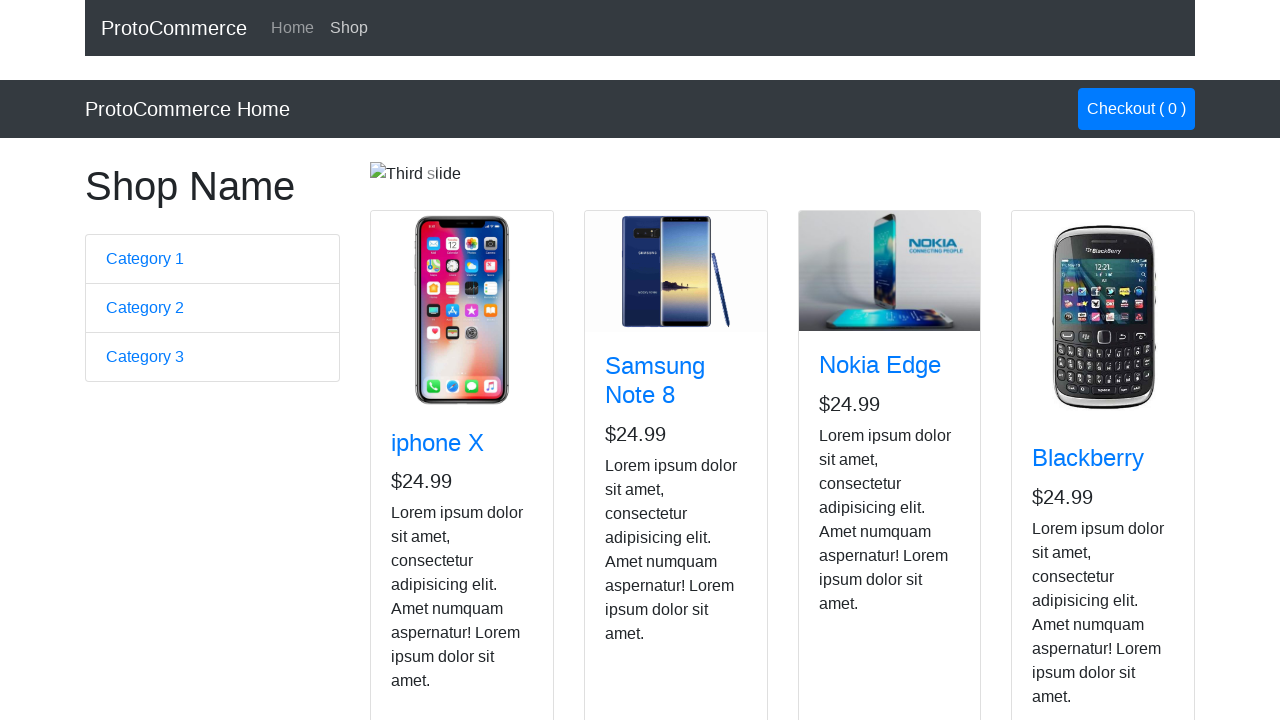

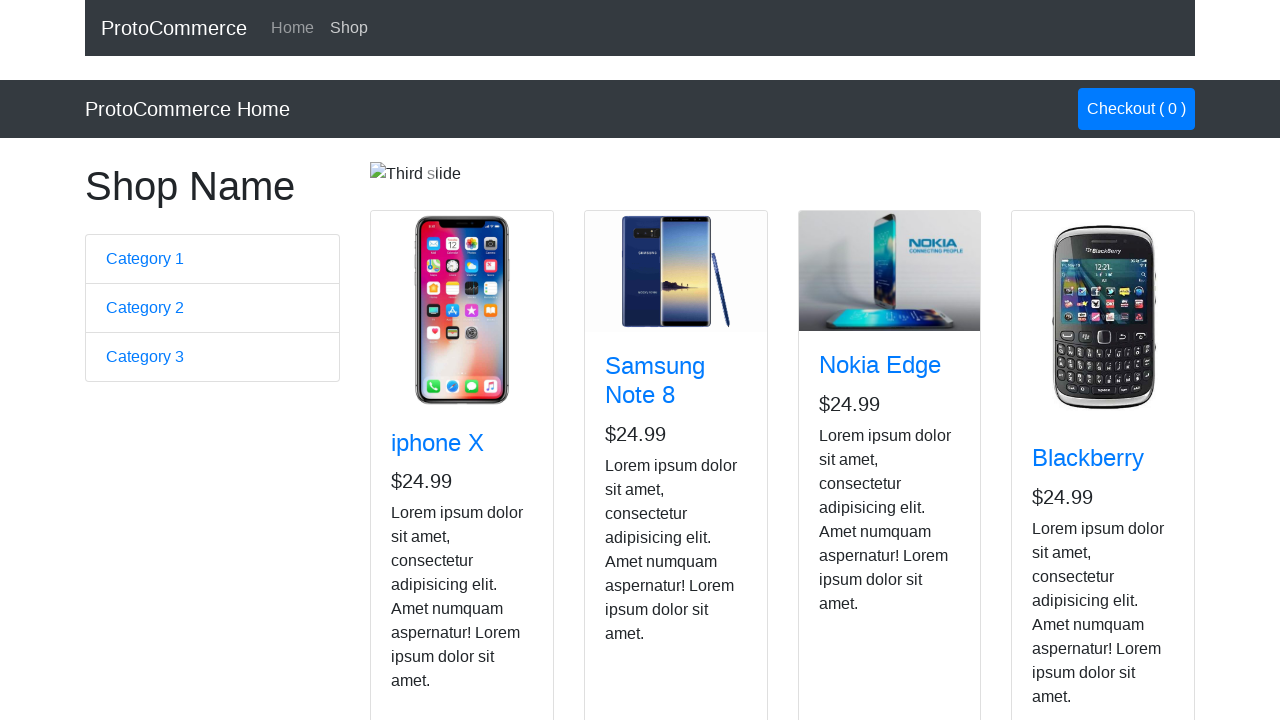